Navigates to the Zerodha Kite trading platform homepage and maximizes the browser window

Starting URL: https://kite.zerodha.com/

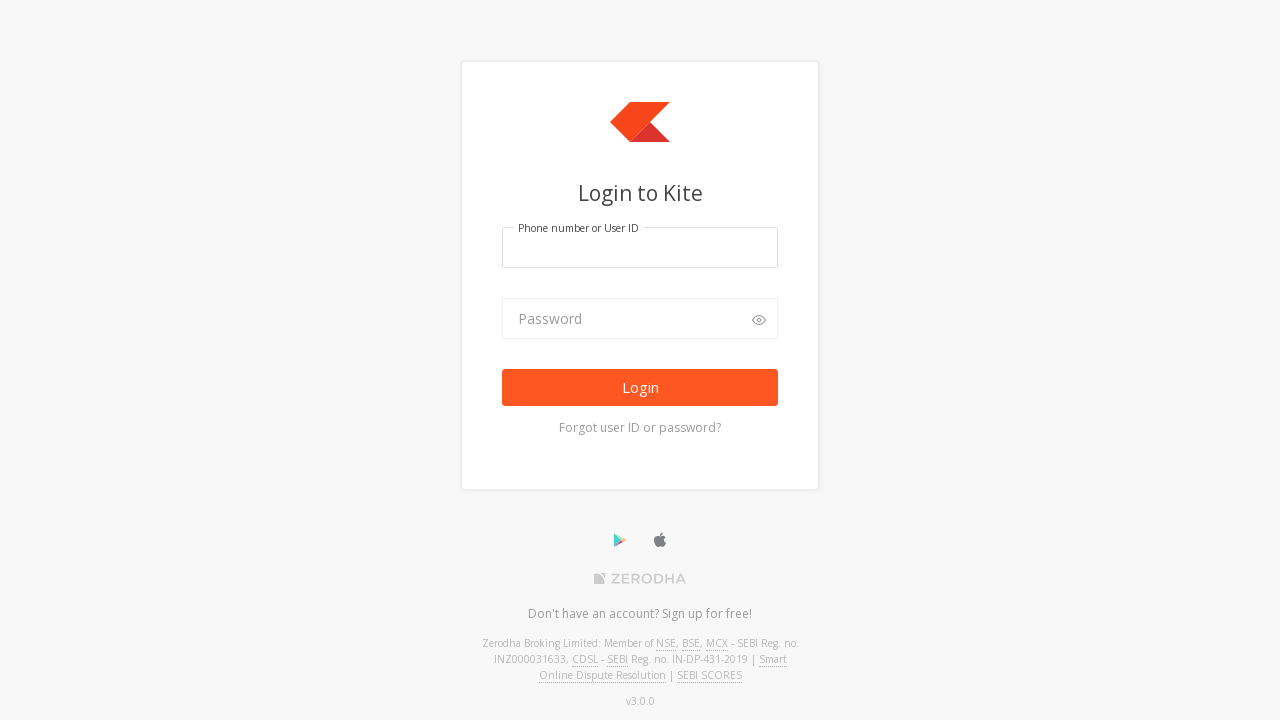

Navigated to Zerodha Kite trading platform homepage
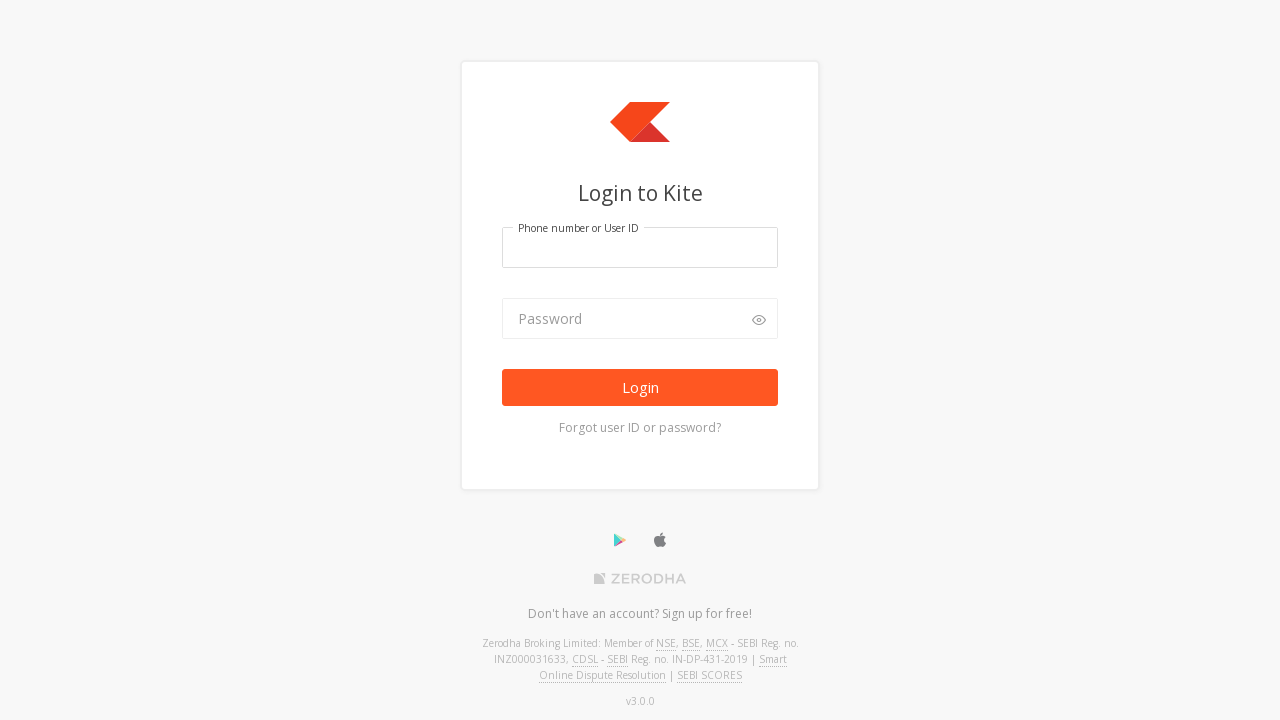

Maximized browser window to 1920x1080
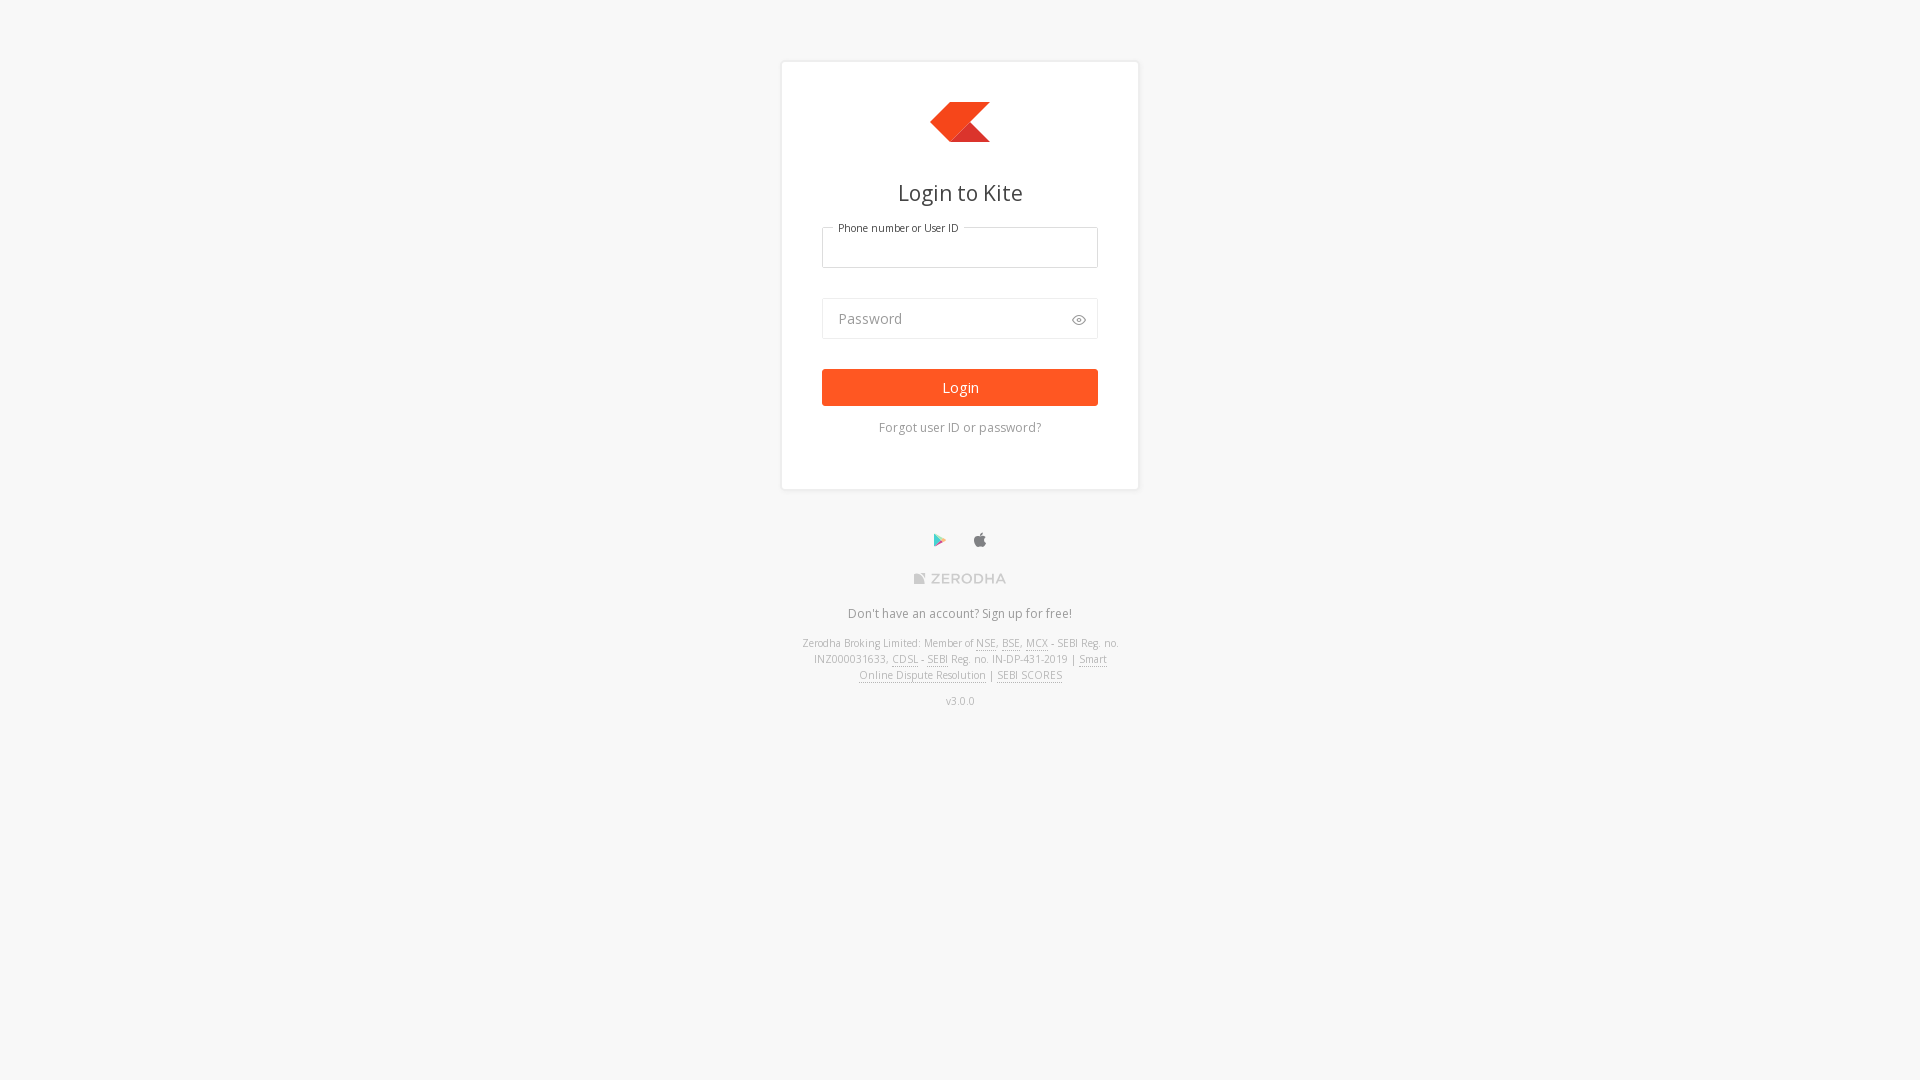

Page fully loaded and DOM content rendered
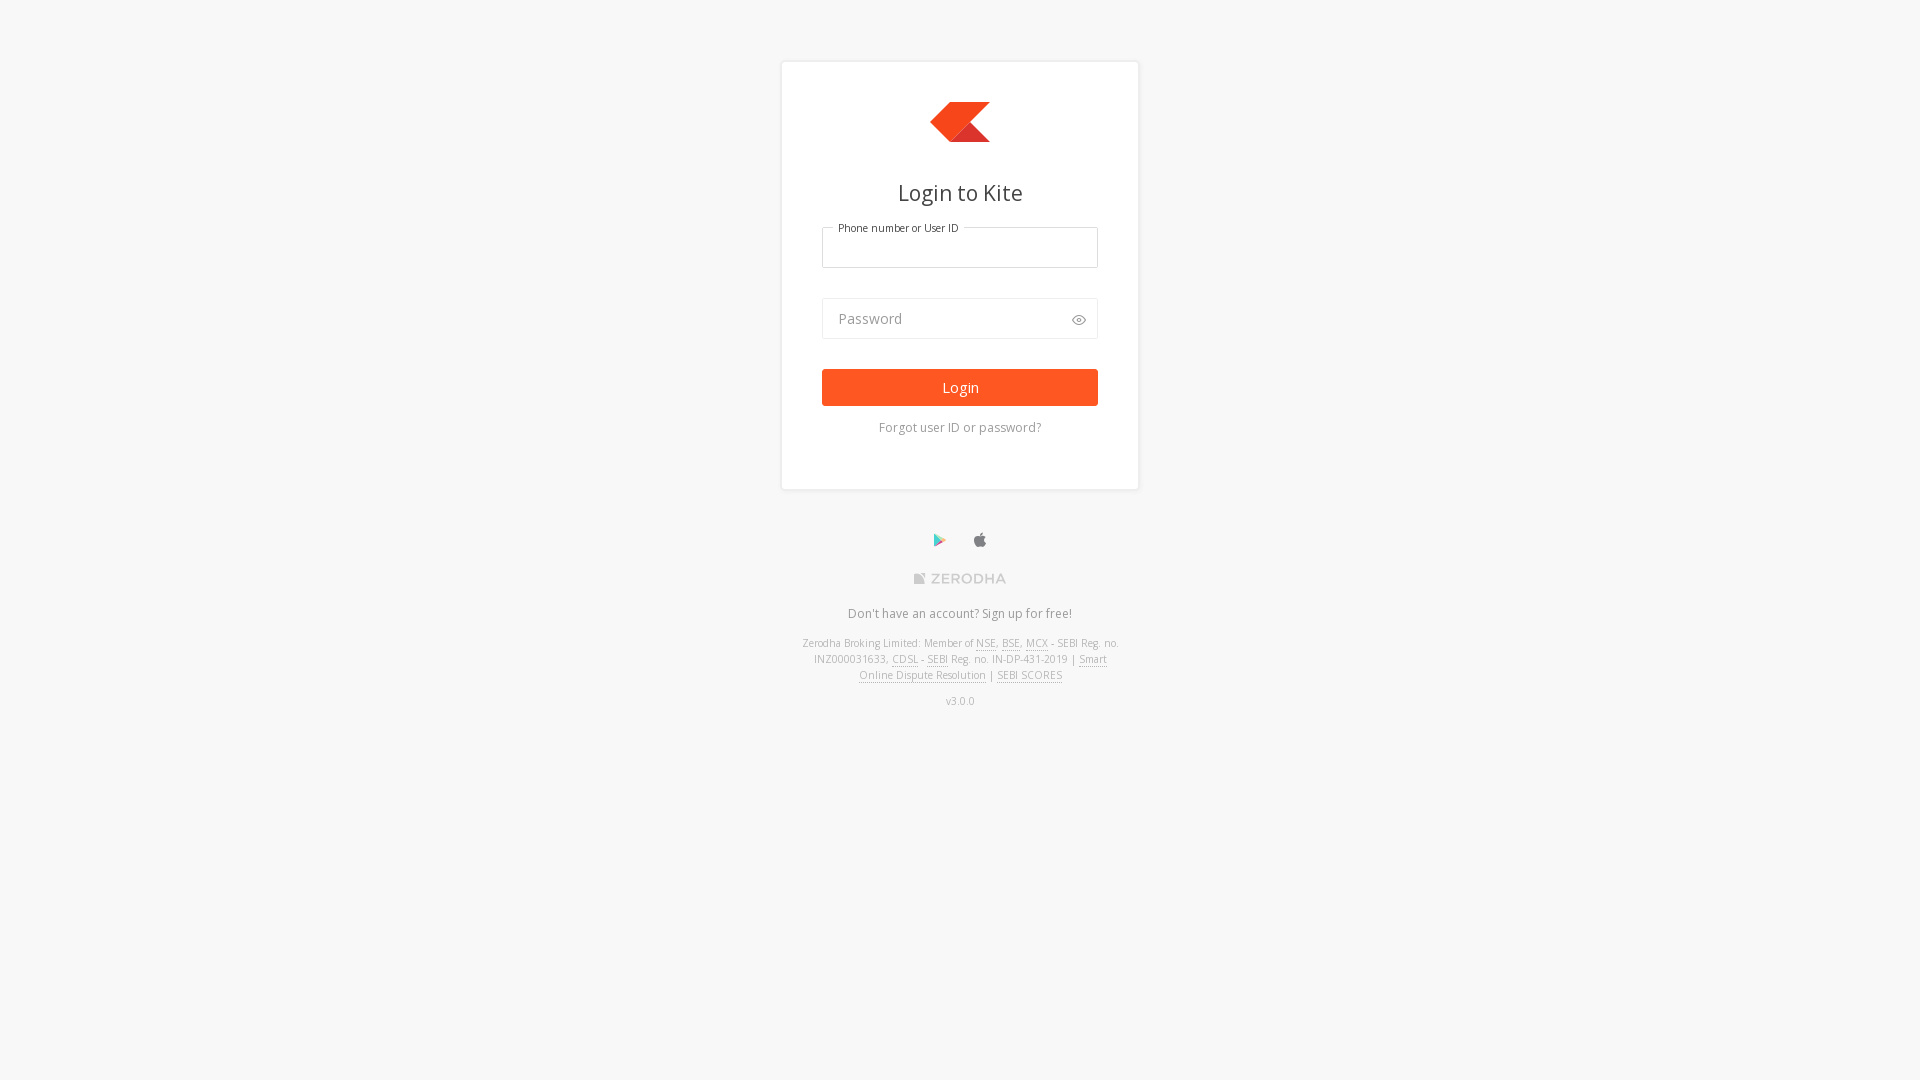

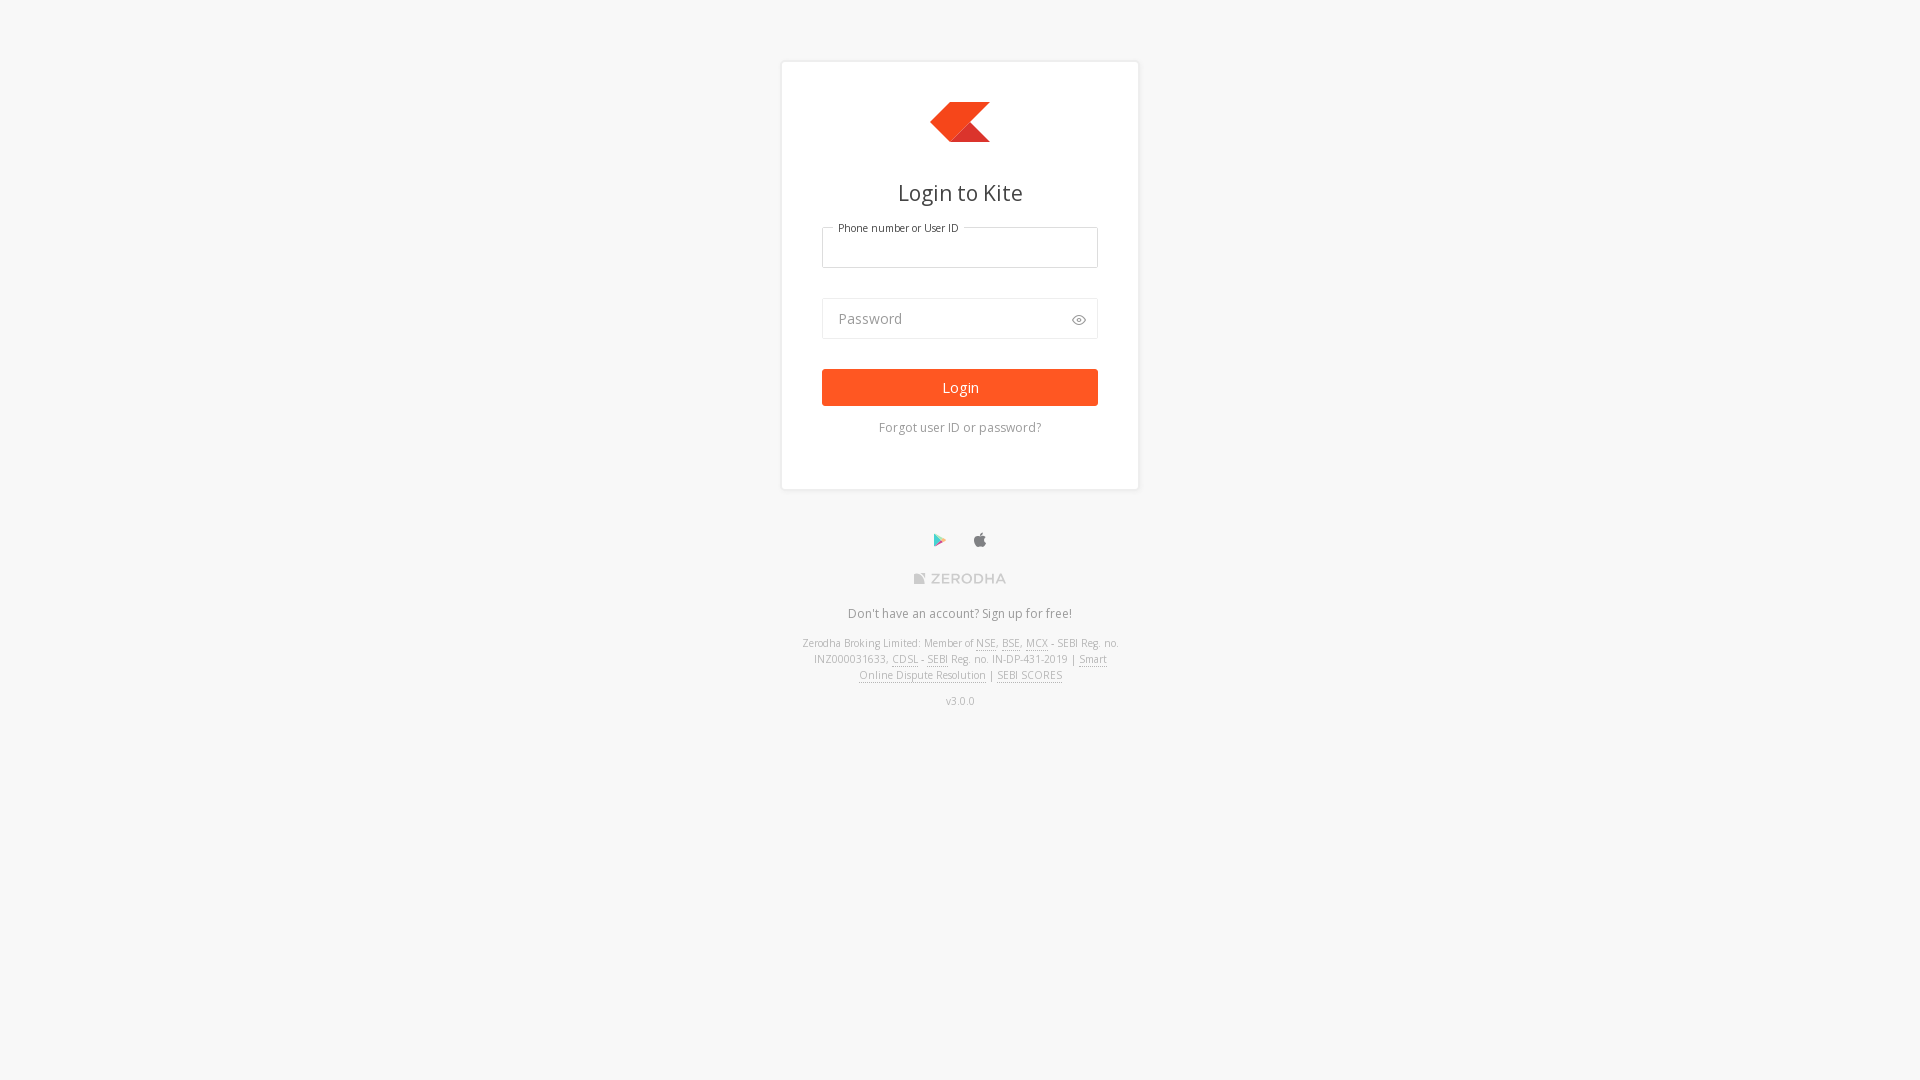